Tests dynamic controls by clicking a button and waiting for a message element to appear confirming the action completed

Starting URL: https://the-internet.herokuapp.com/dynamic_controls

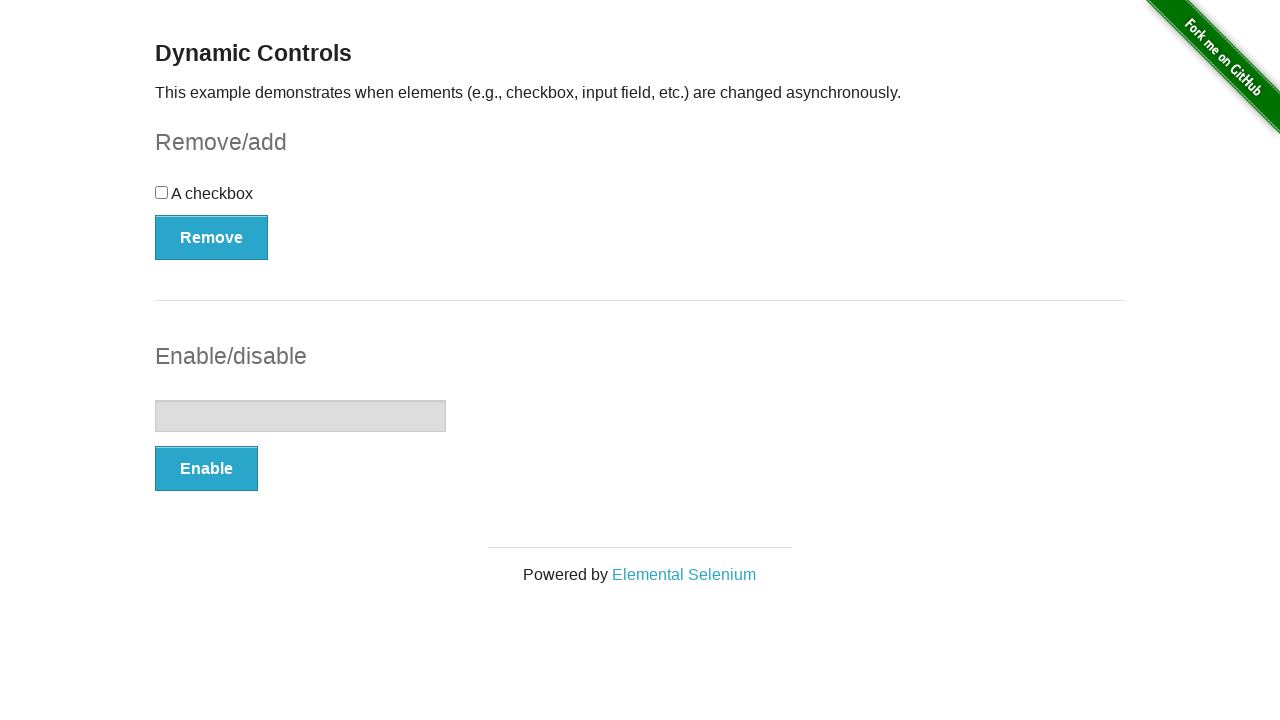

Clicked the Remove checkbox button at (212, 237) on (//button[@type='button'])[1]
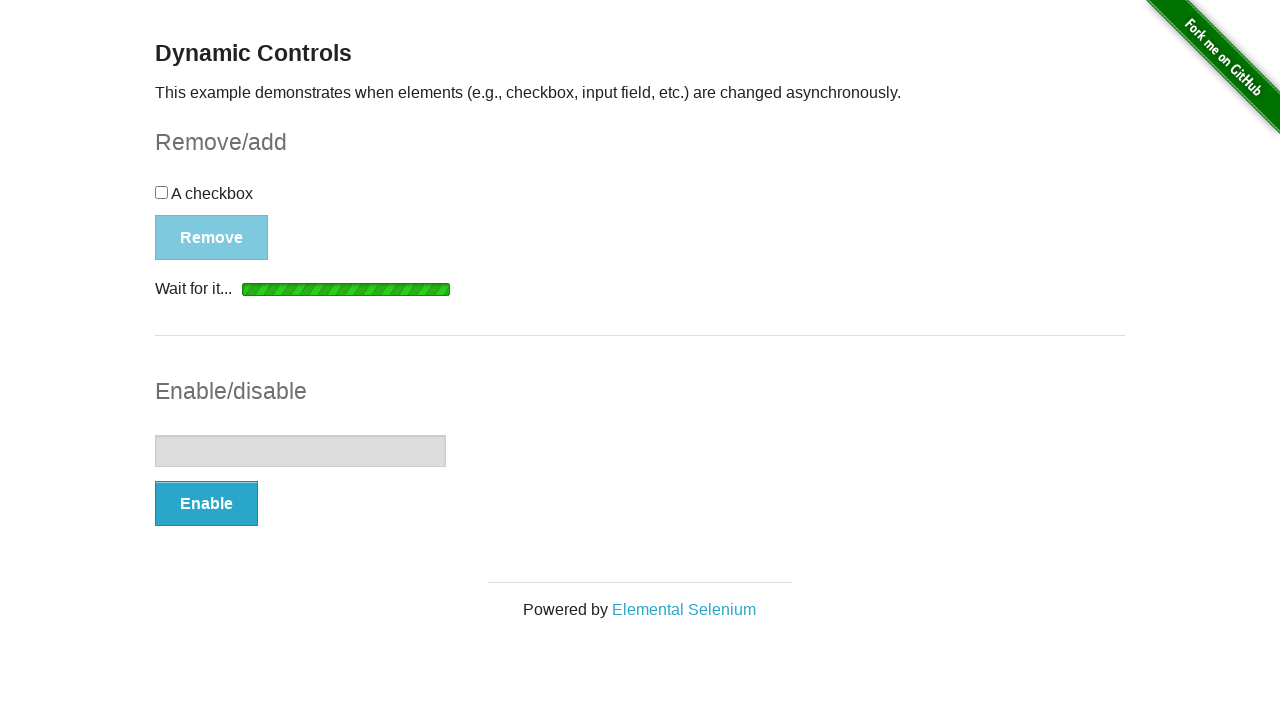

Message element appeared after button click
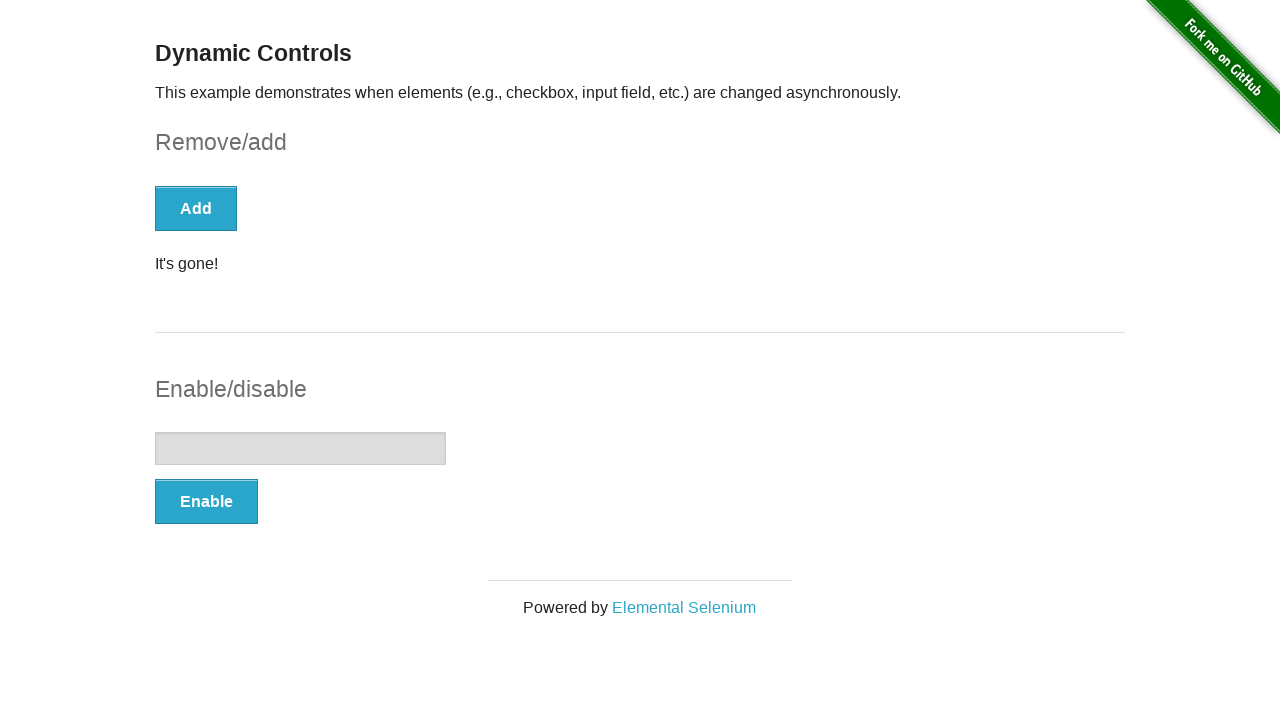

Retrieved message text content
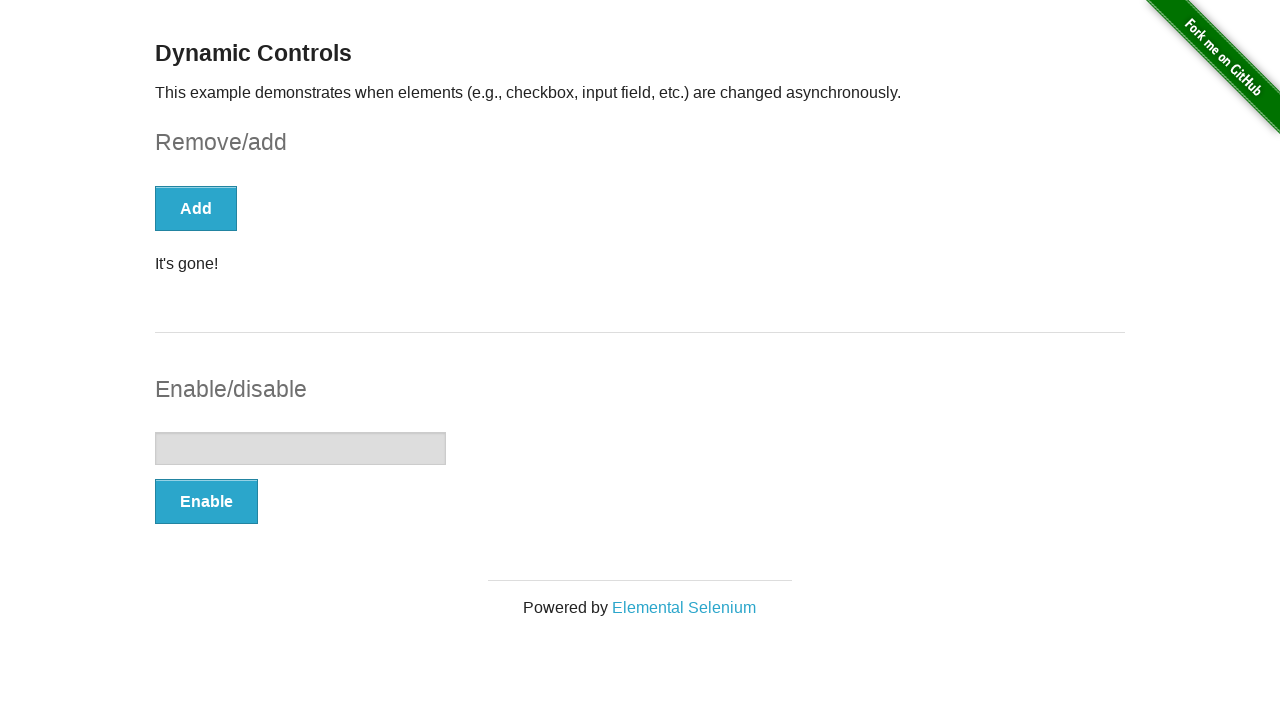

Assertion passed: message text is 'It's gone!'
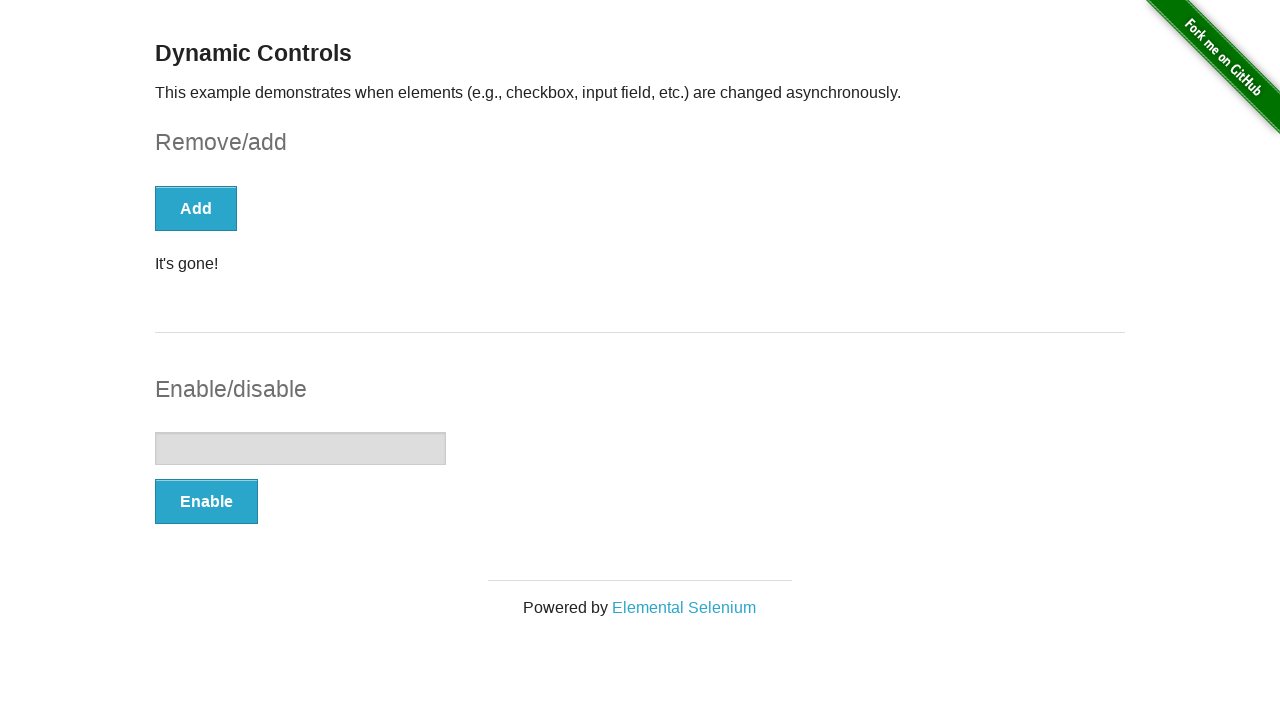

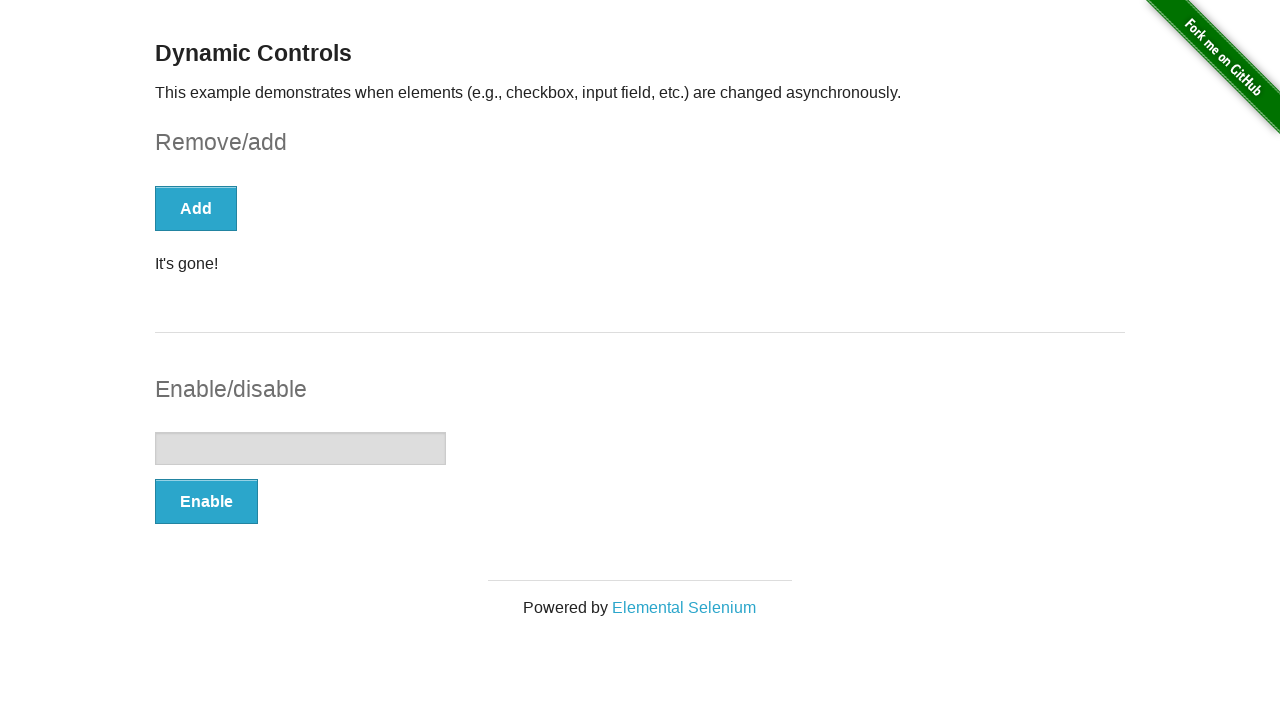